Verifies that the home page loads successfully by checking if the Category element is displayed

Starting URL: http://automationexercise.com

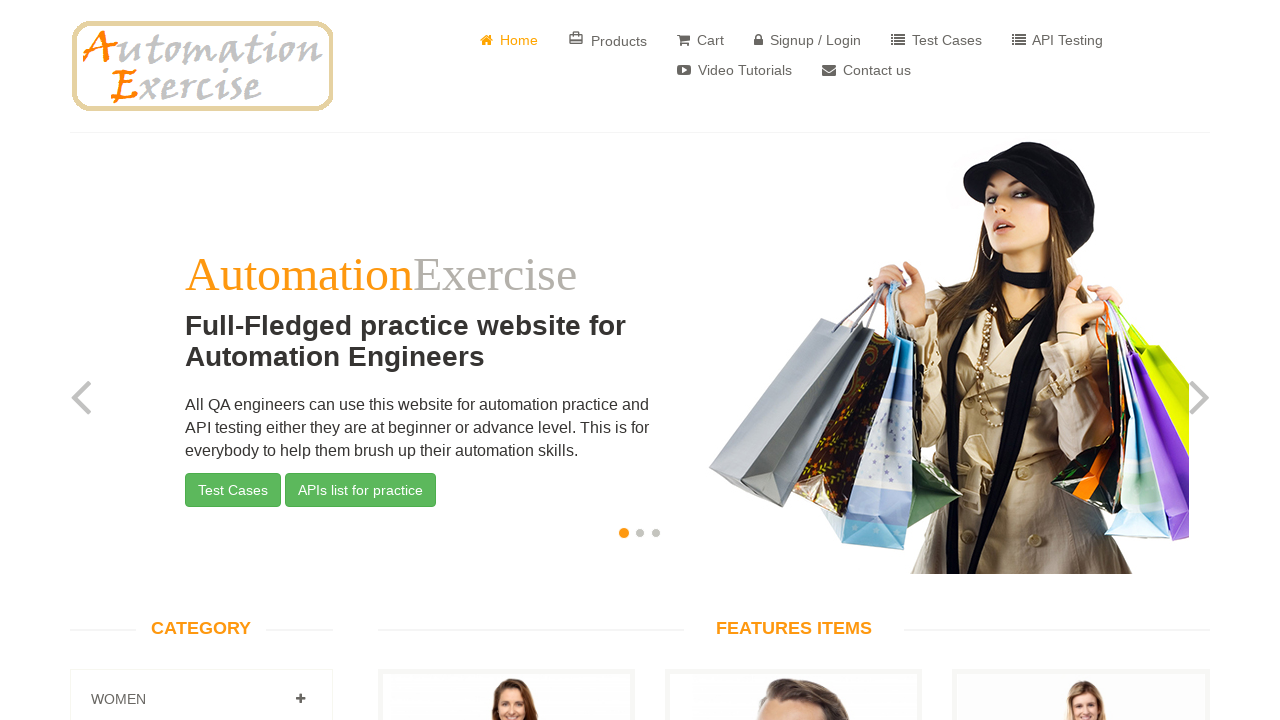

Waited for Category element to be visible on home page
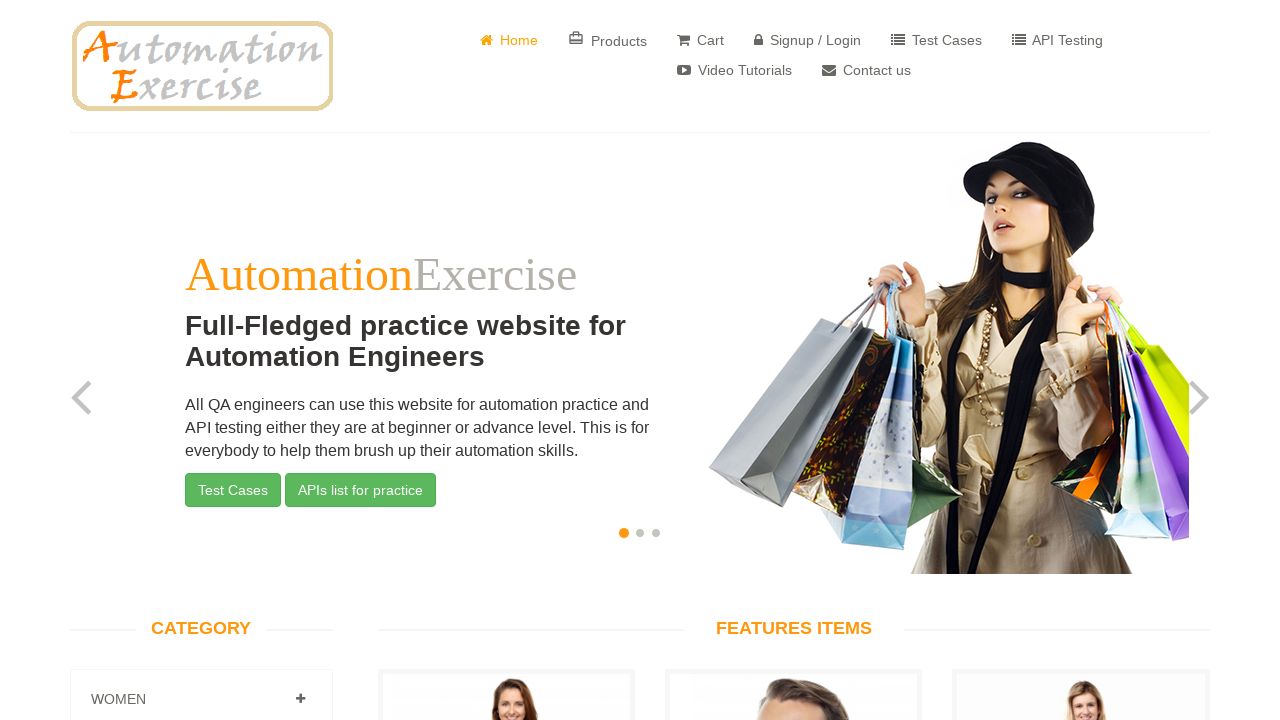

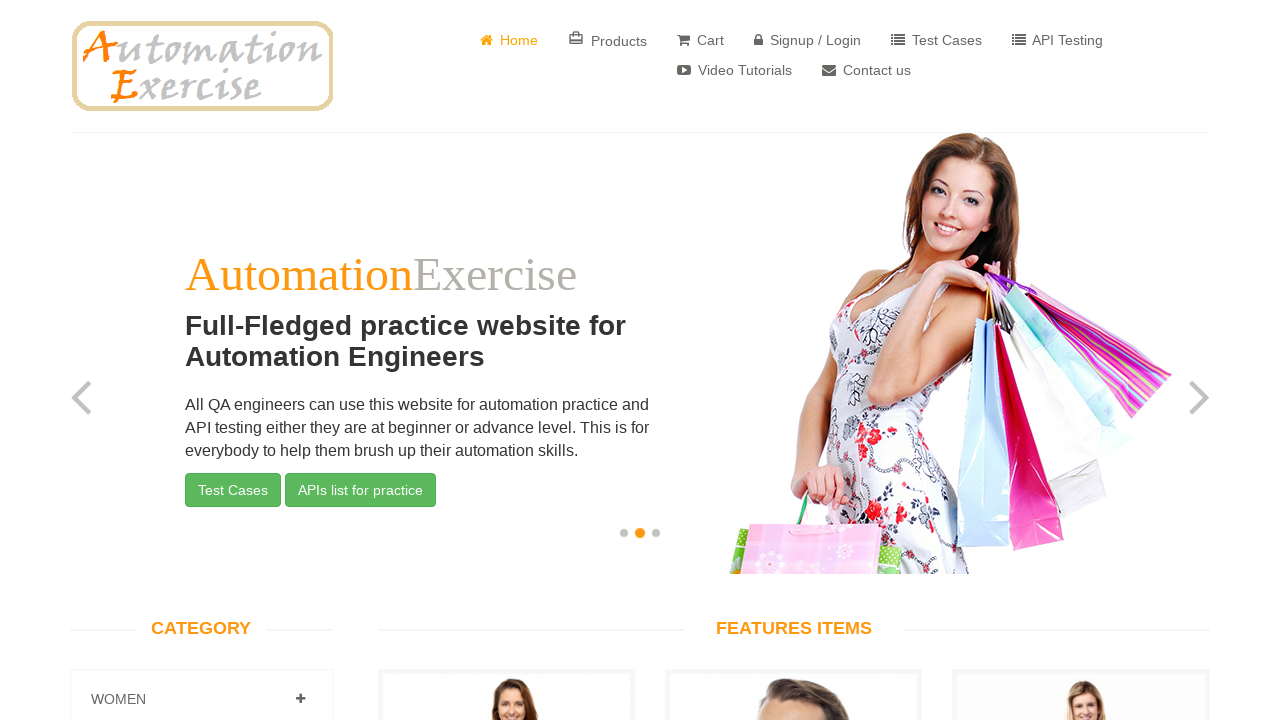